Tests alert handling by triggering a simple alert, reading its text, and accepting it

Starting URL: https://training-support.net/webelements/alerts

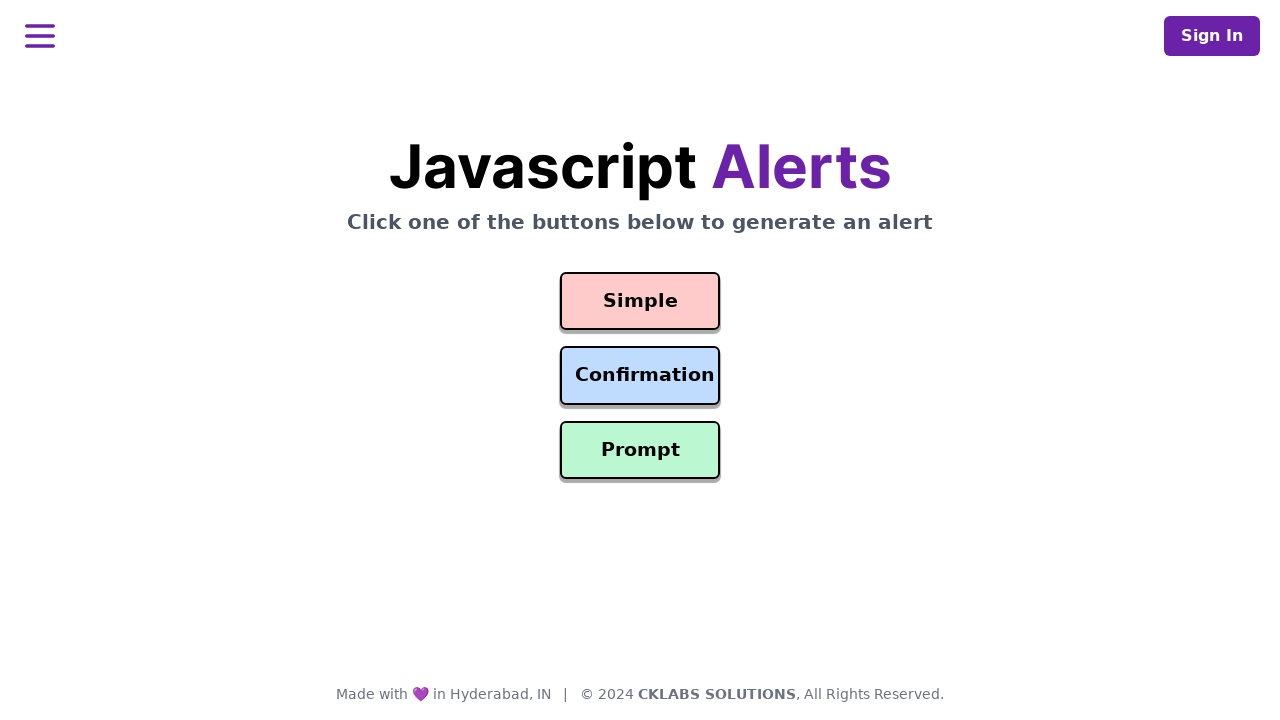

Clicked button to trigger simple alert at (640, 301) on #simple
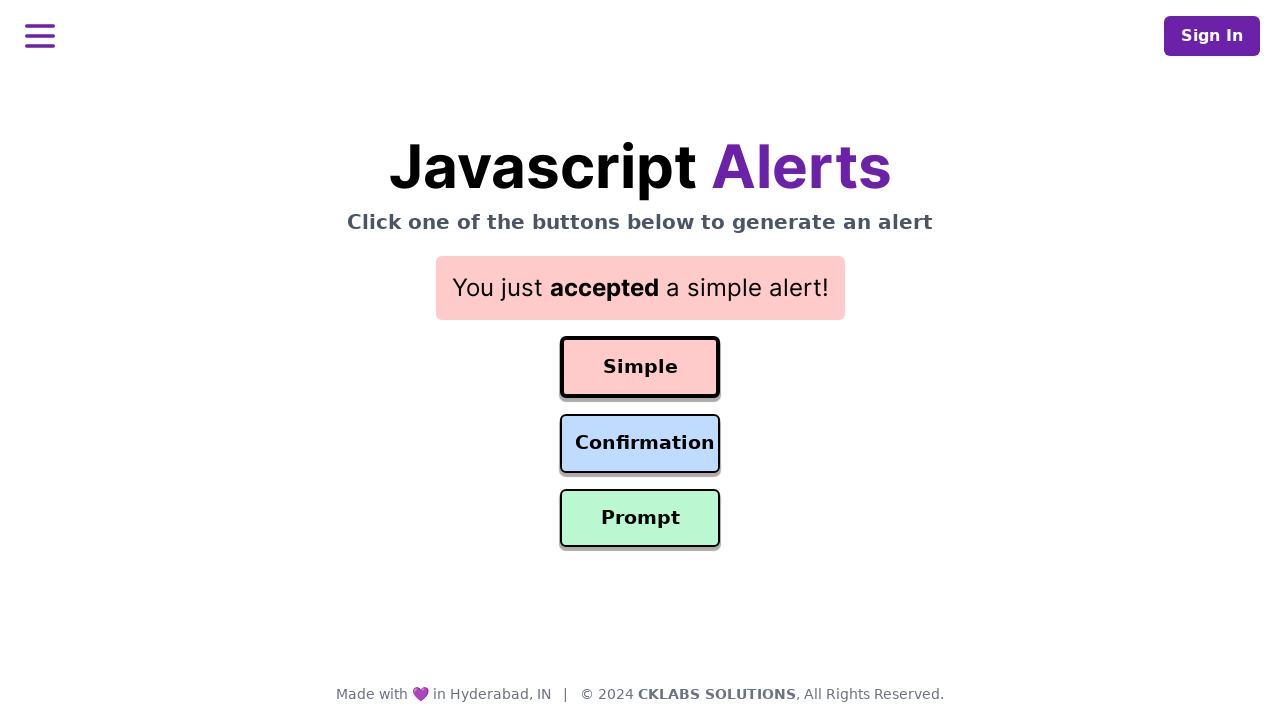

Set up alert dialog handler to accept alerts
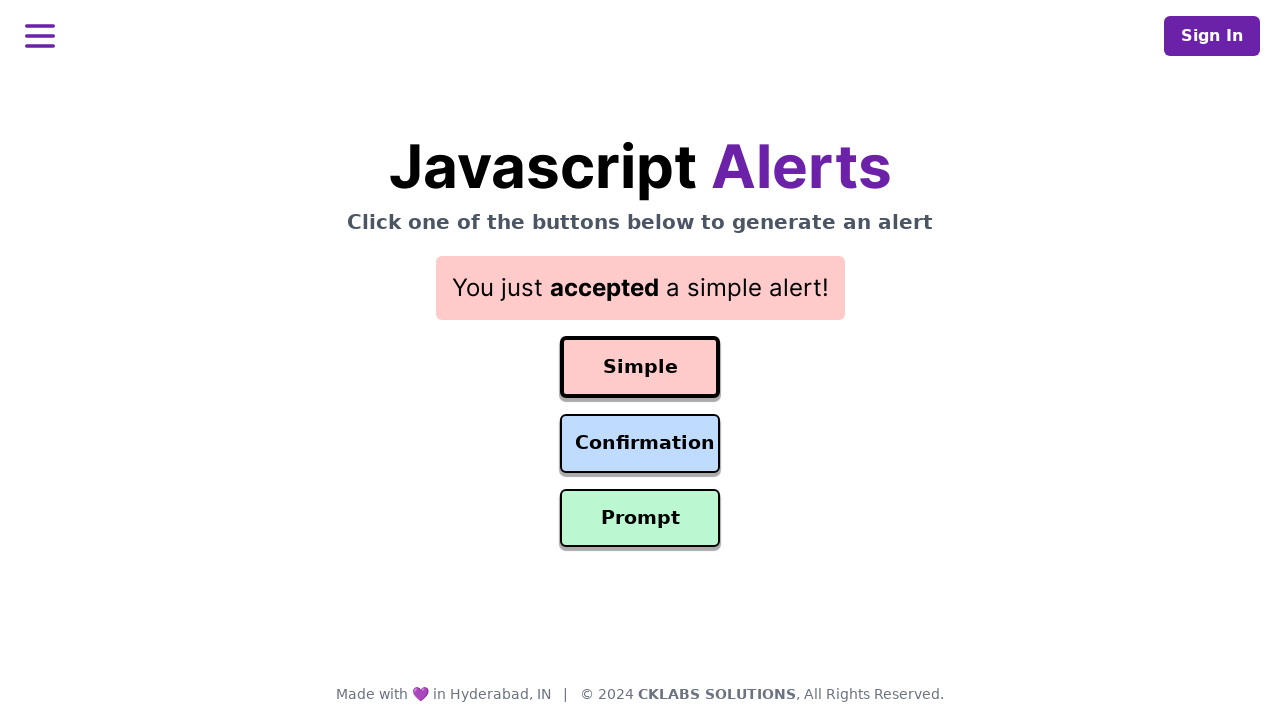

Clicked button again to trigger alert and verify handling at (640, 367) on #simple
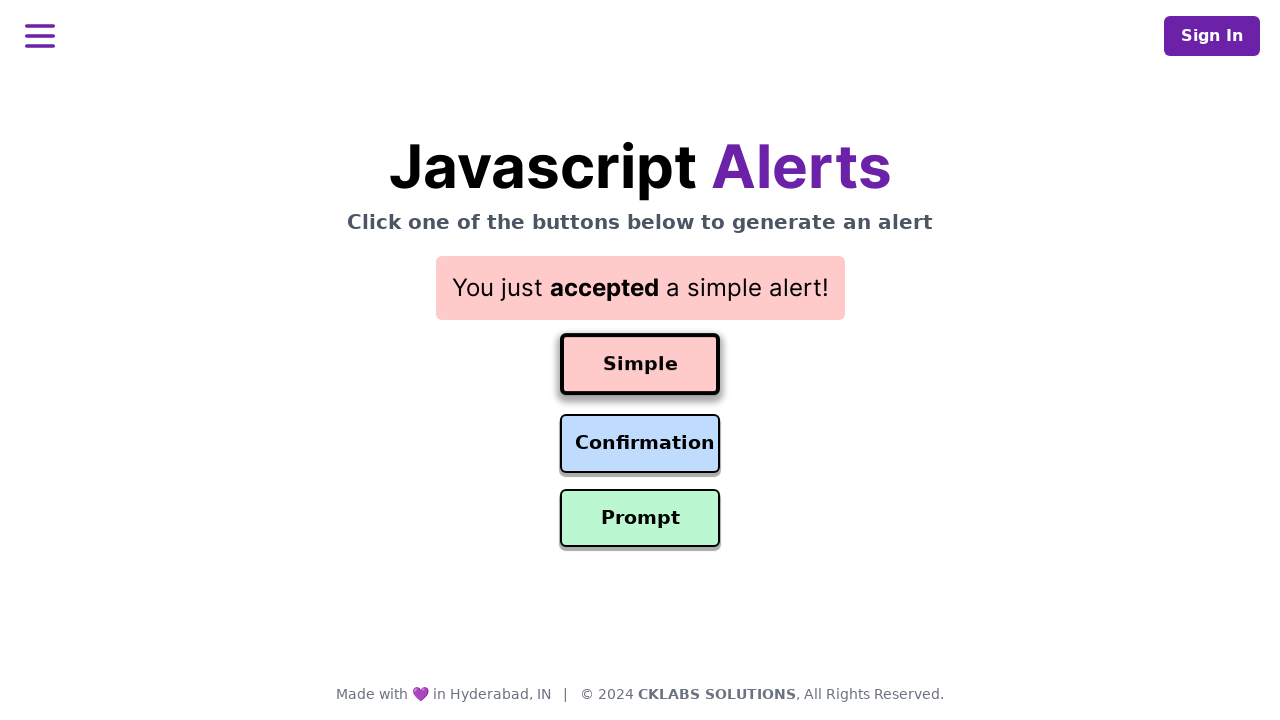

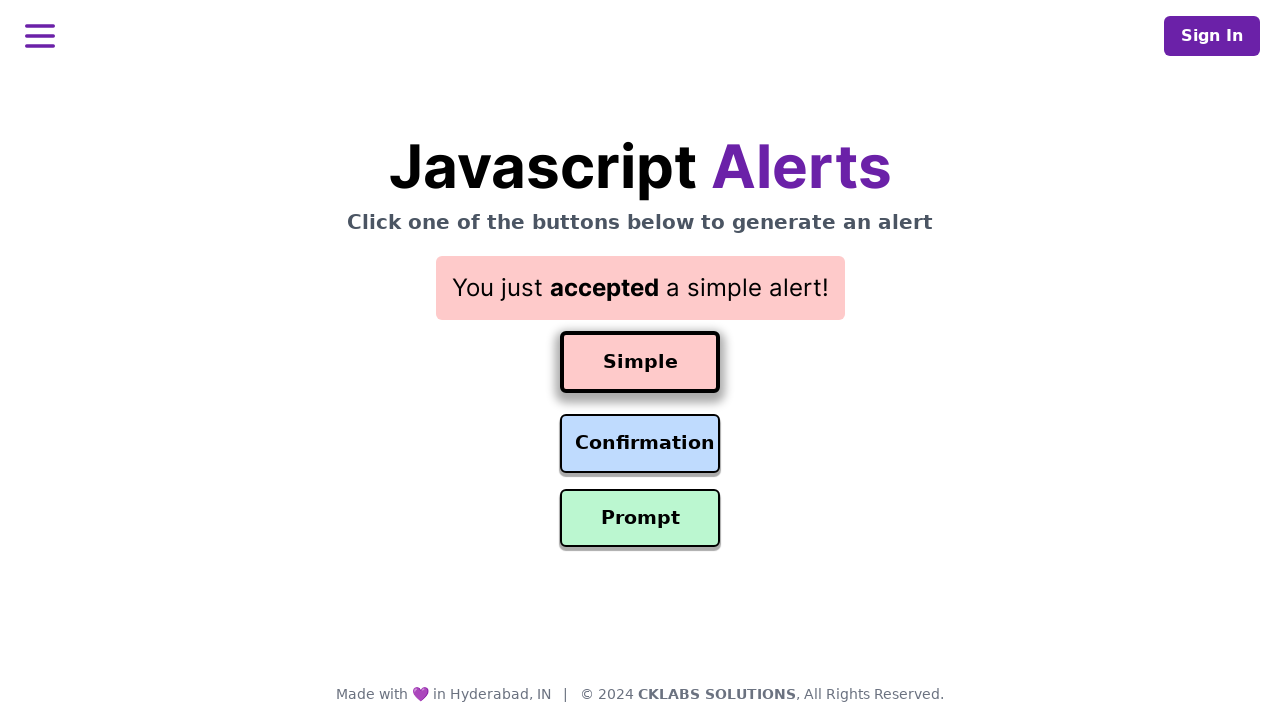